Tests page scrolling functionality by scrolling down 3000 pixels using JavaScript and then scrolling back up 3000 pixels

Starting URL: https://p-del.co/

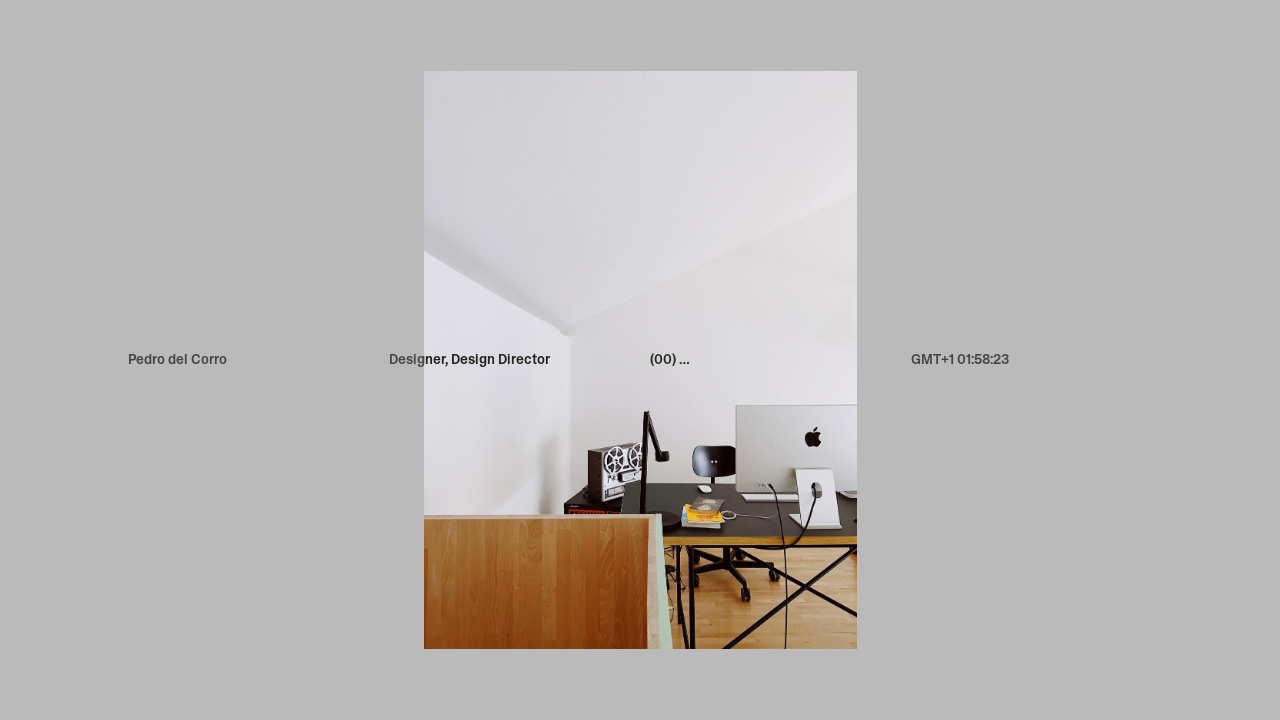

Page loaded - domcontentloaded state reached
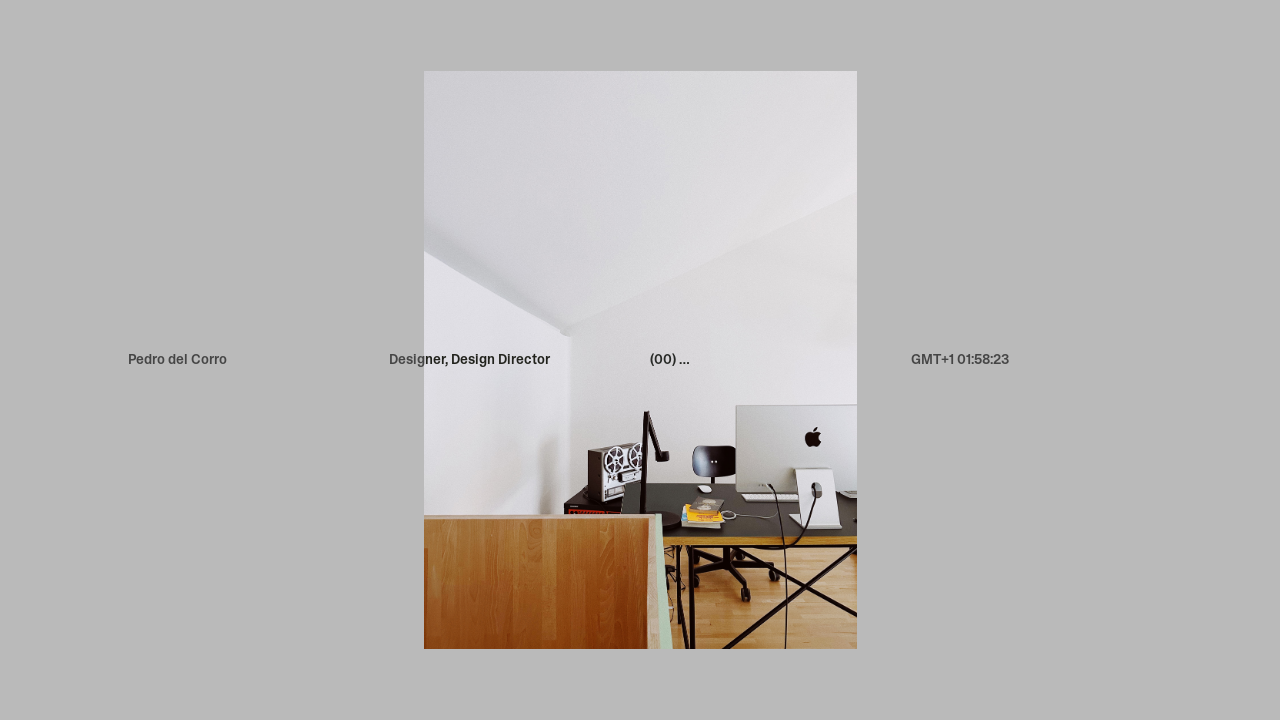

Scrolled down 3000 pixels using JavaScript
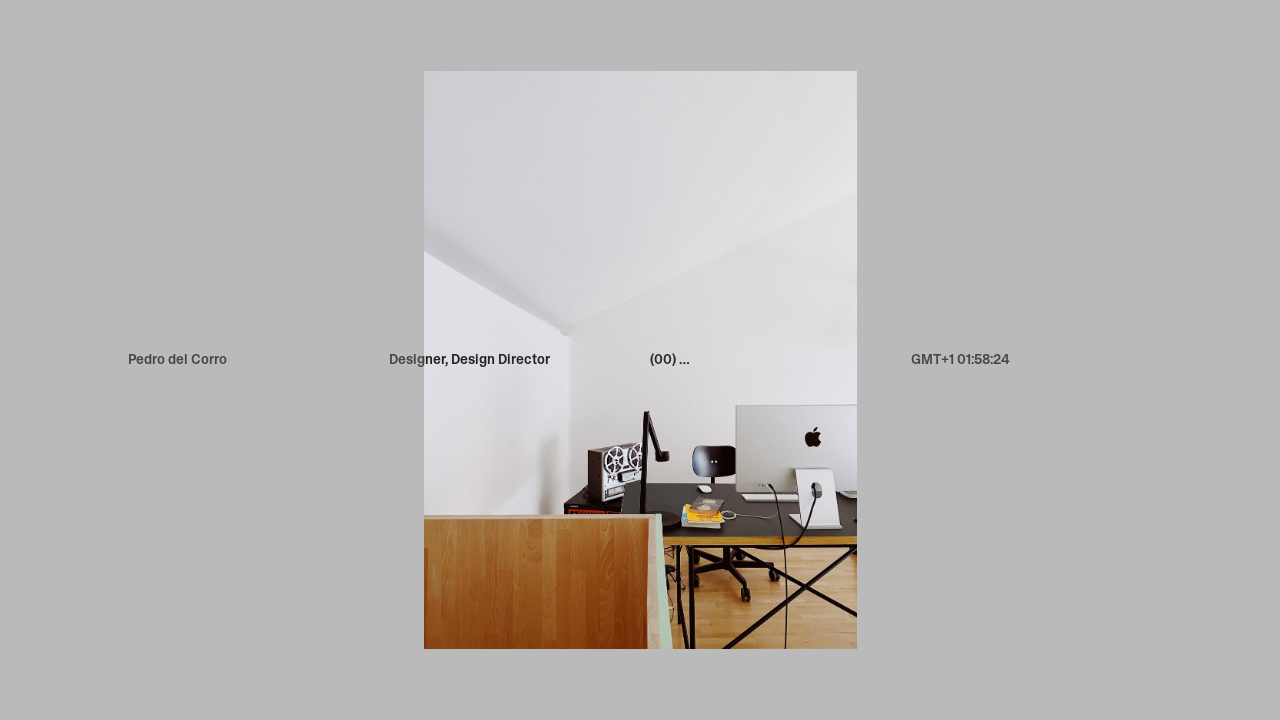

Waited 2 seconds to observe the scroll effect
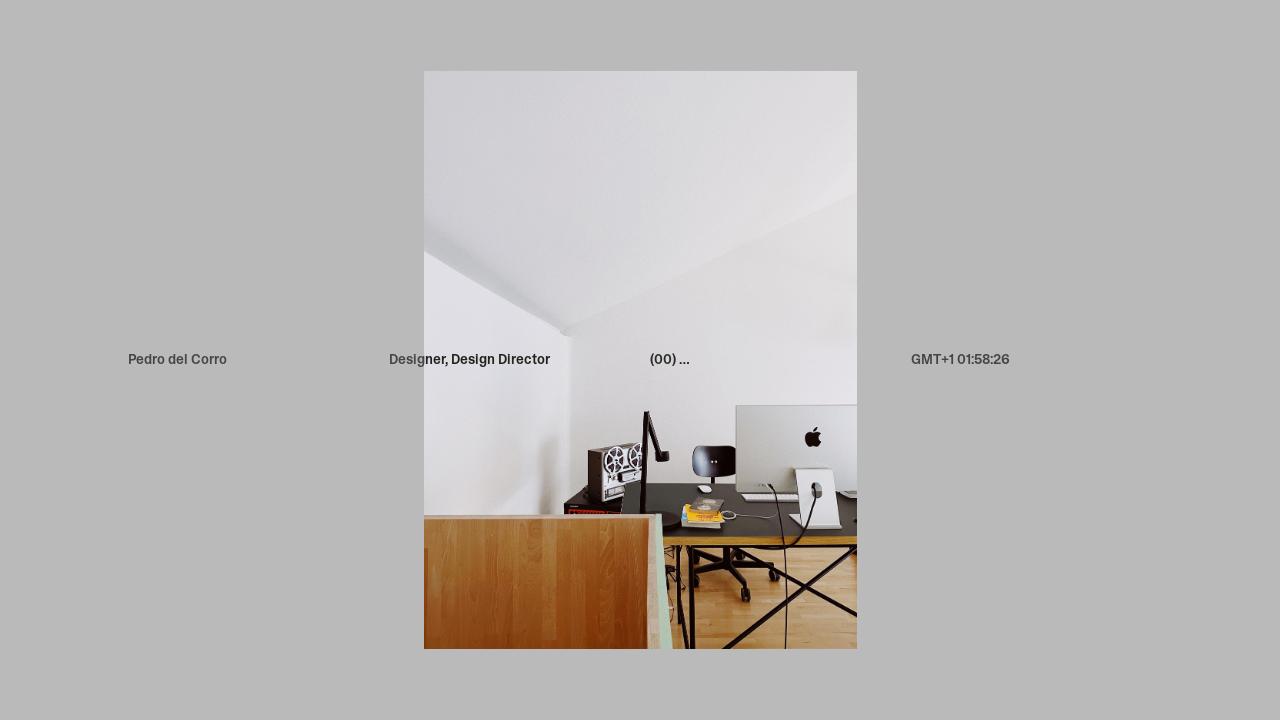

Scrolled back up 3000 pixels using JavaScript
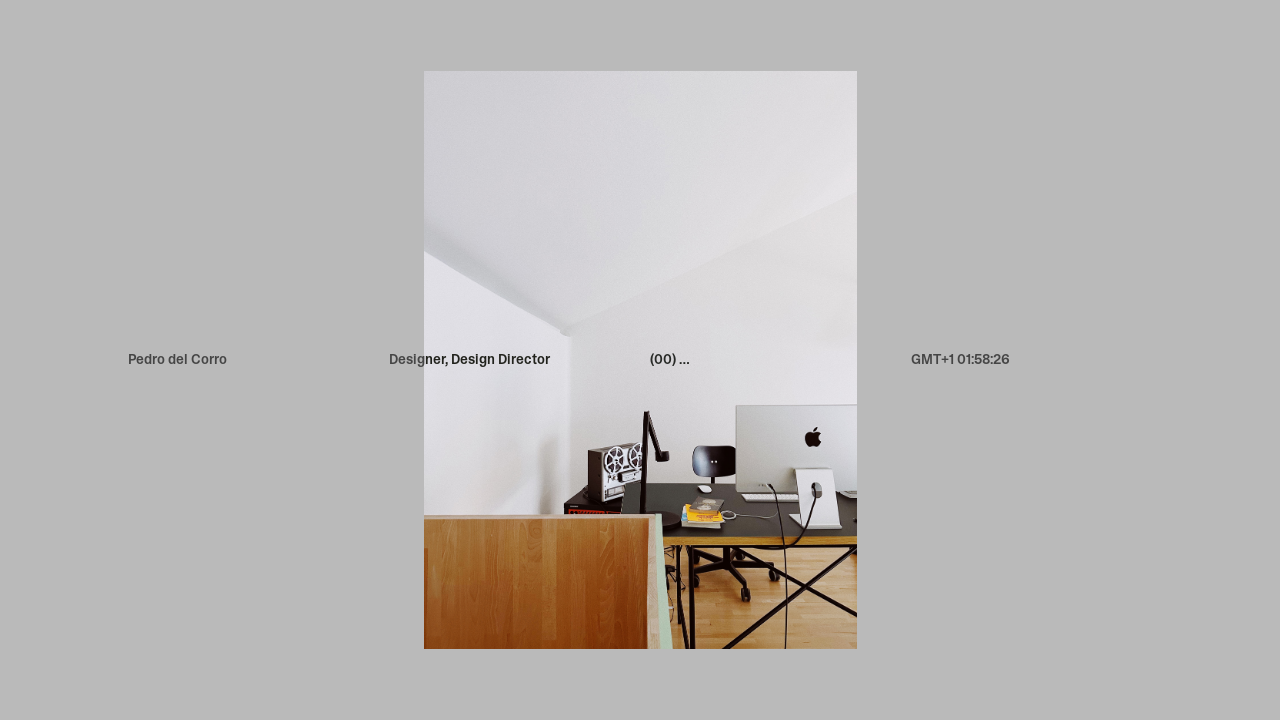

Waited 2 seconds to observe the scroll back effect
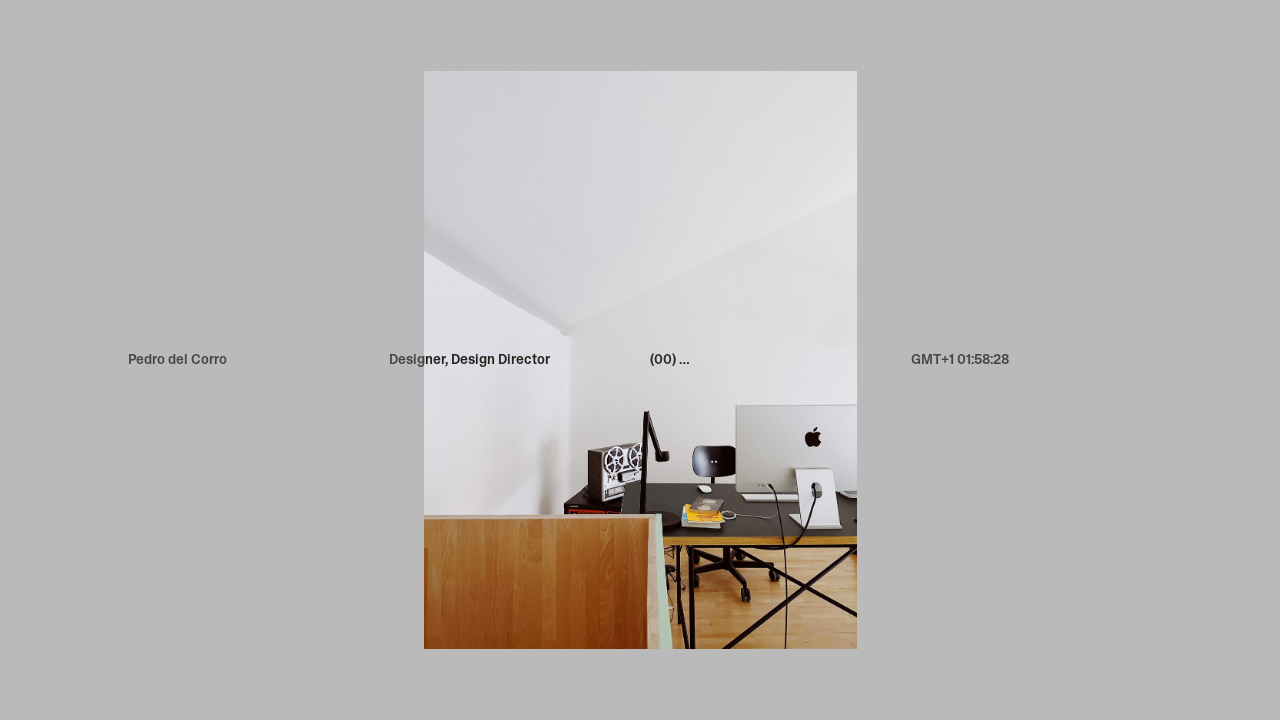

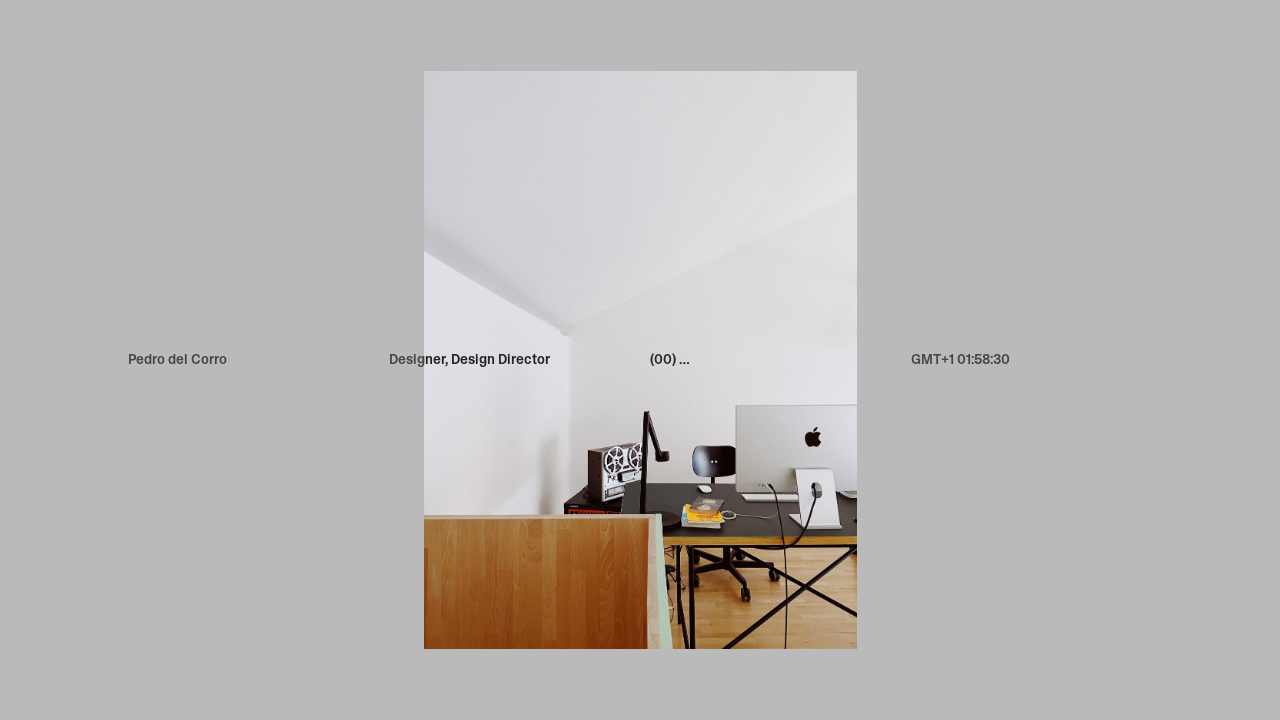